Tests homepage load performance by navigating to the page and measuring load time until network is idle.

Starting URL: https://glec-website.vercel.app

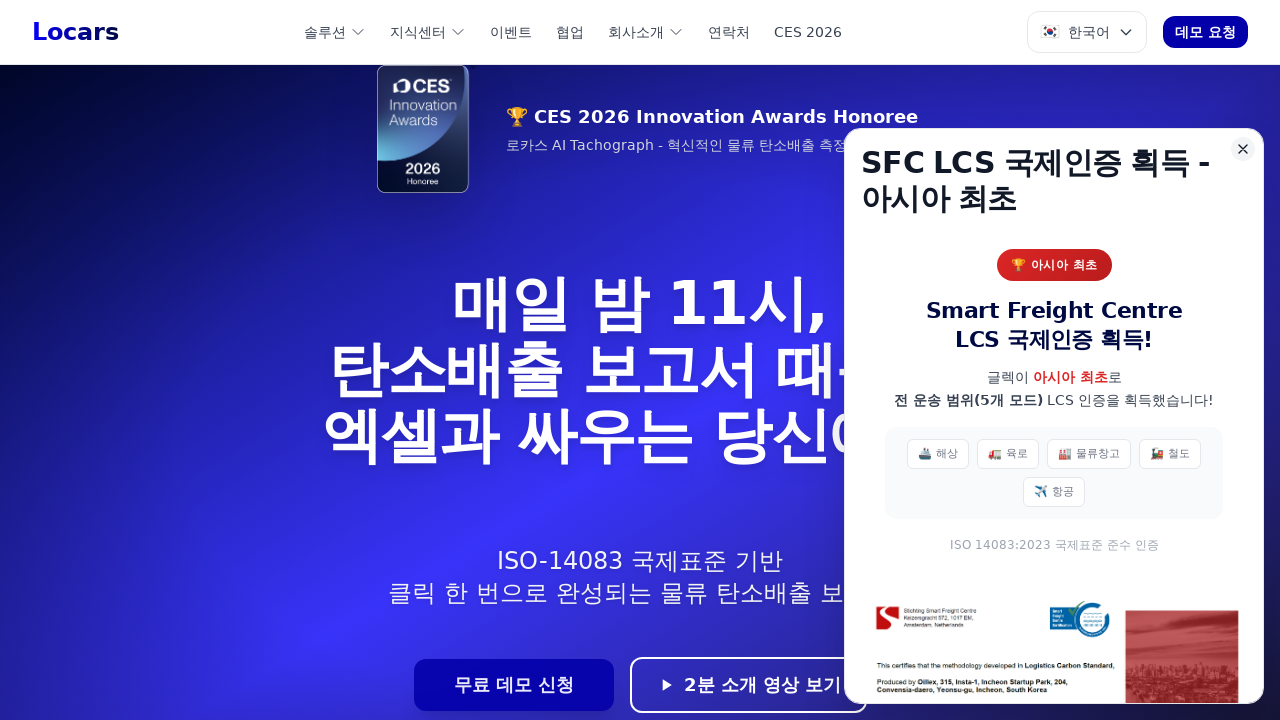

Navigated to homepage and waited for network to be idle
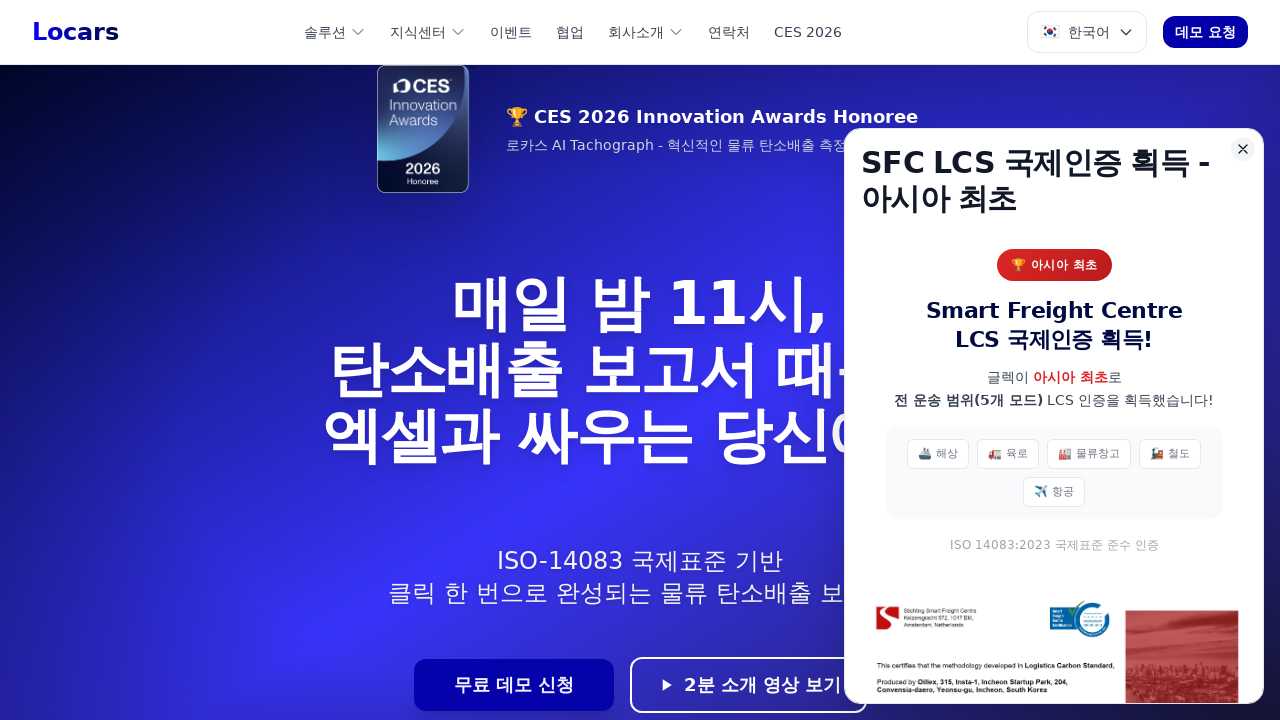

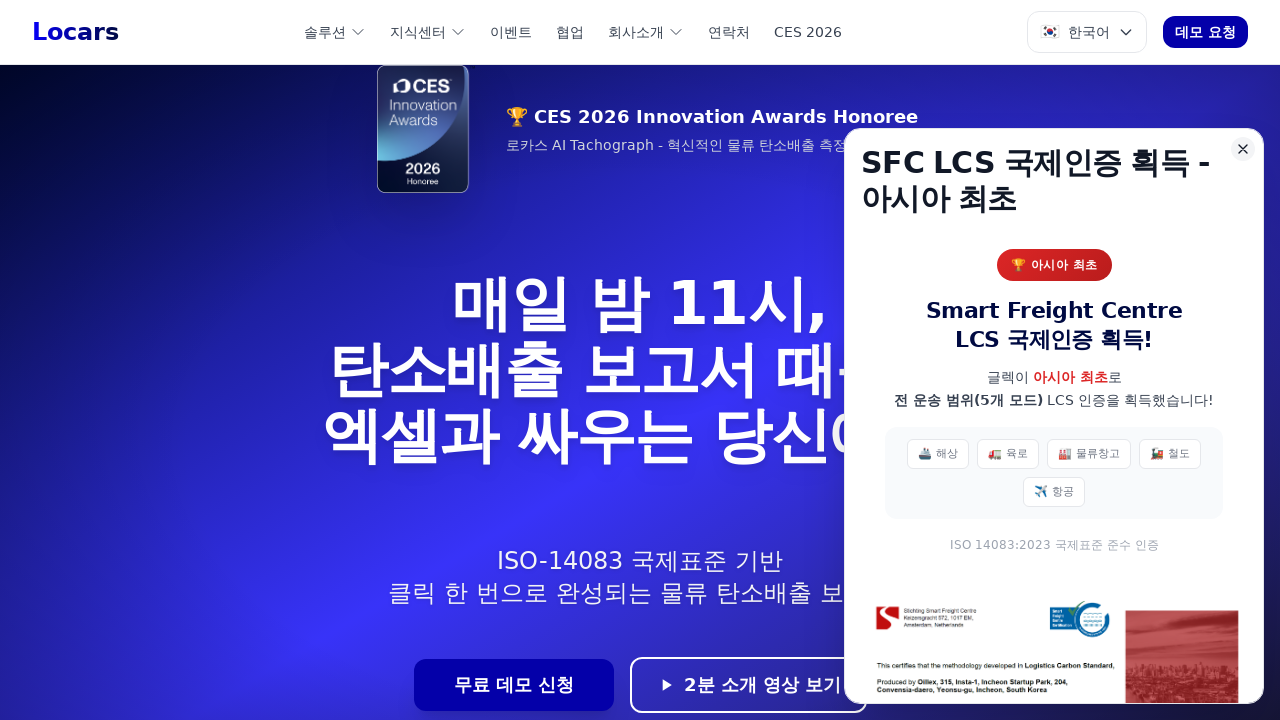